Creates a new browser tab context and navigates to the example page to test tab creation functionality

Starting URL: https://www.selenium.dev/selenium/web/bidi/logEntryAdded.html

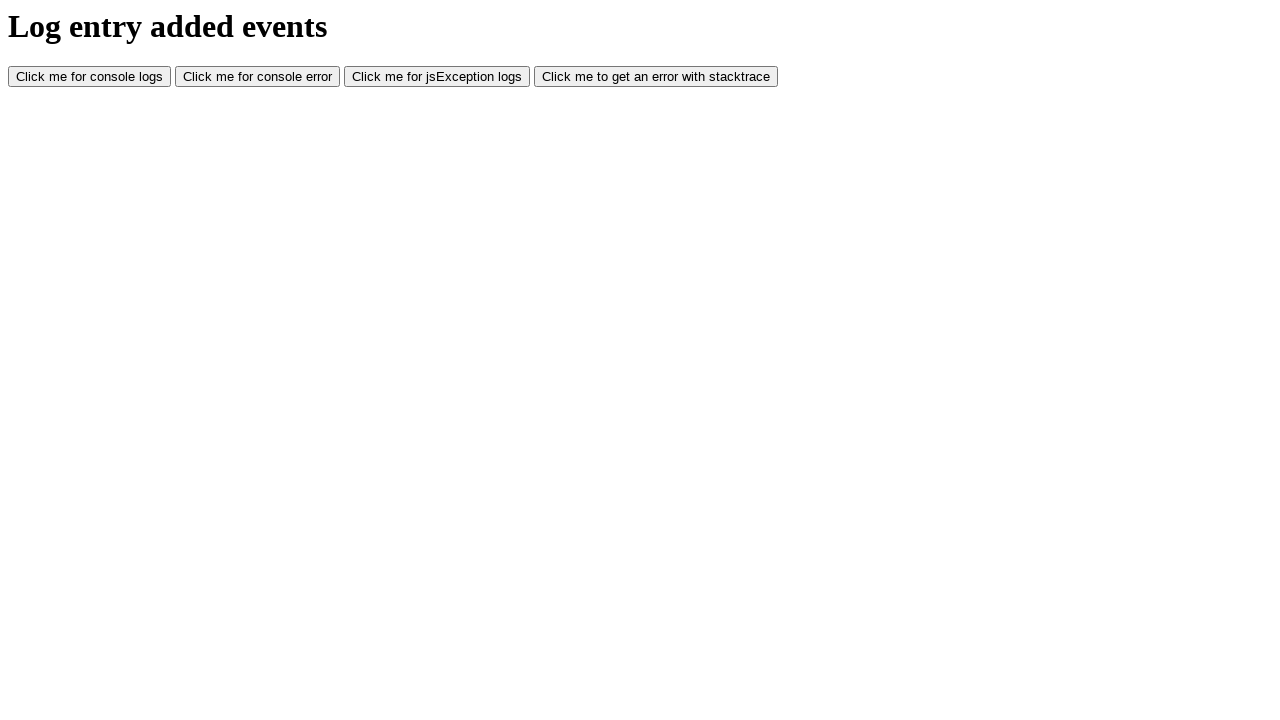

Created a new browser tab context
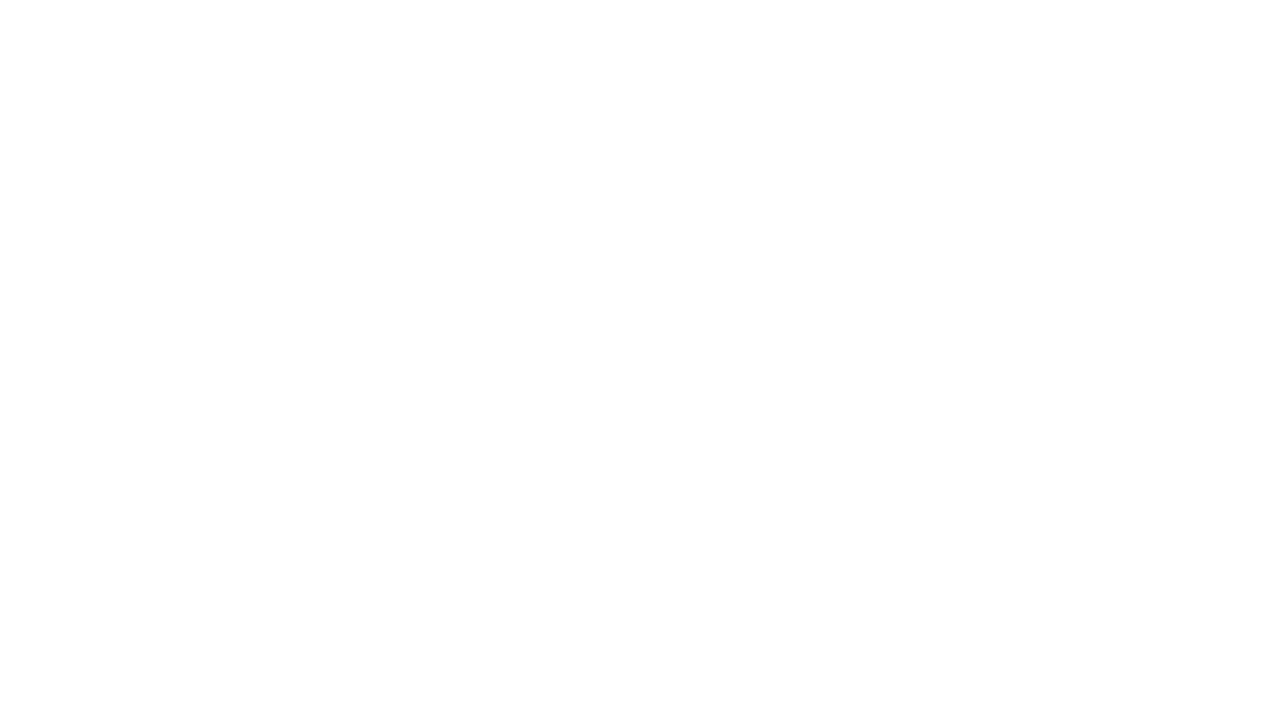

Navigated to the Selenium logEntryAdded example page
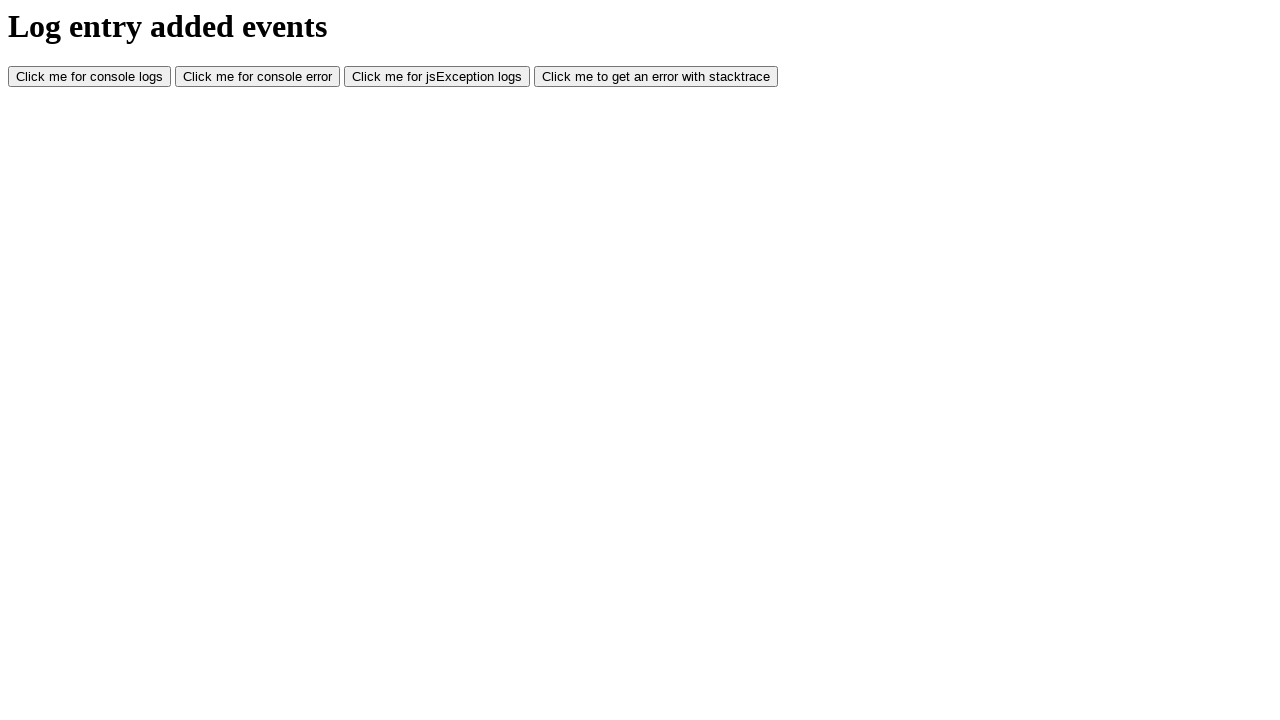

Page loaded with DOM content rendered
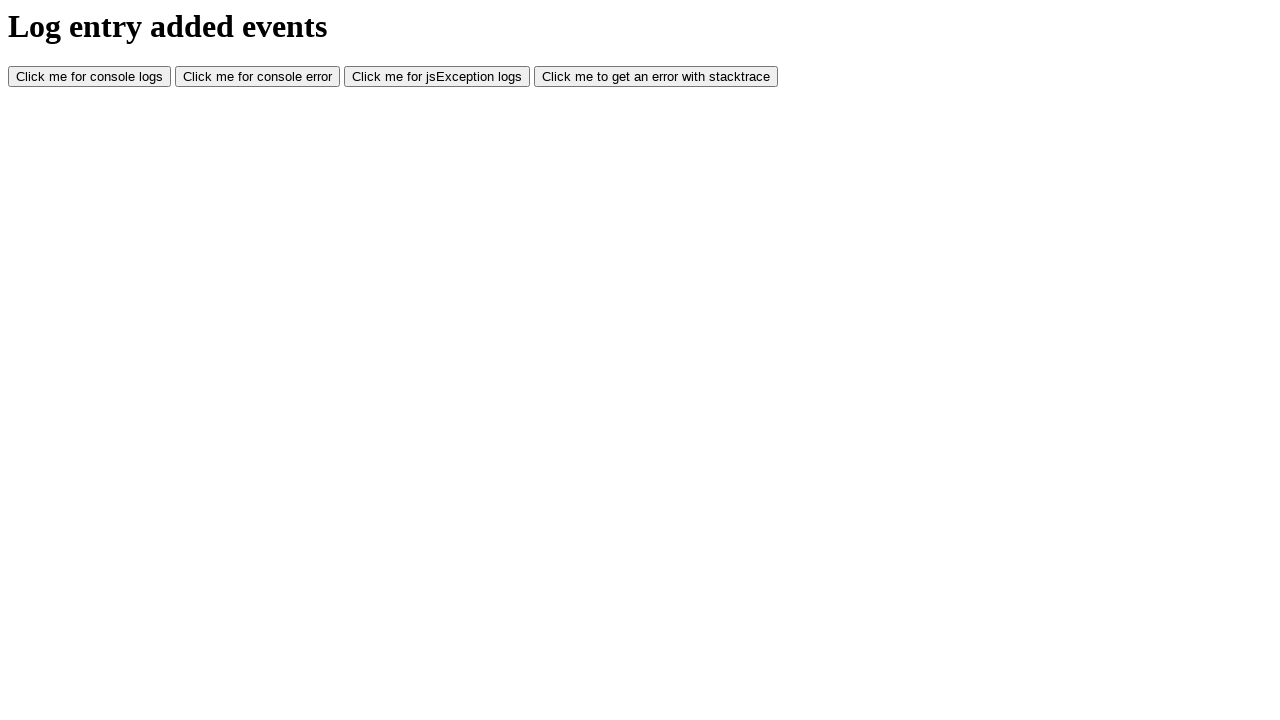

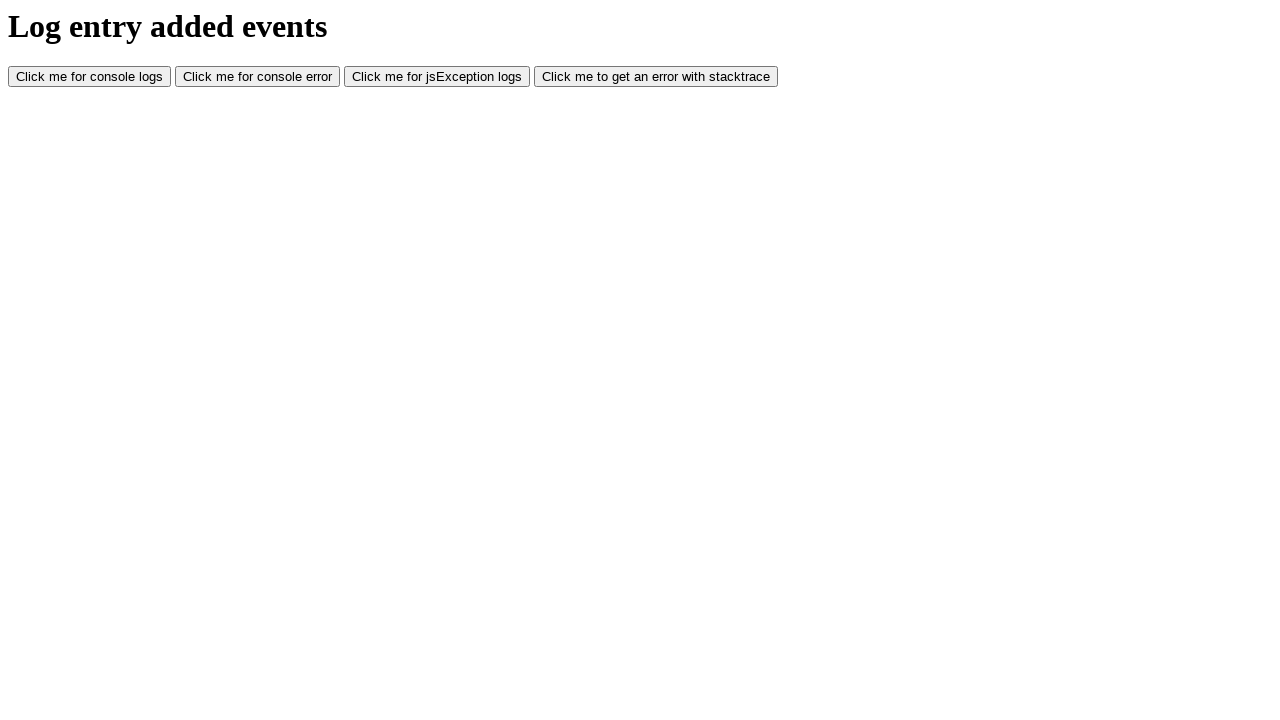